Tests dismissing a confirm dialog by clicking the confirm button and canceling the dialog

Starting URL: https://demoqa.com/alerts

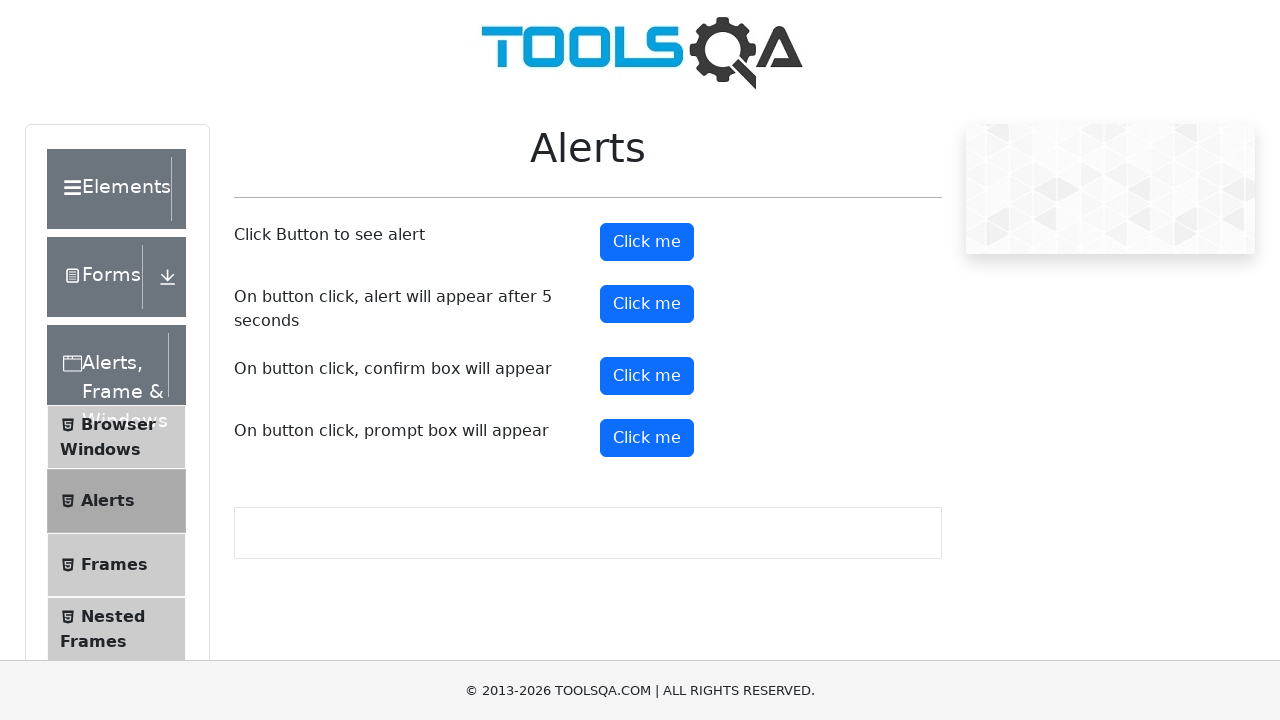

Navigated to alerts demo page
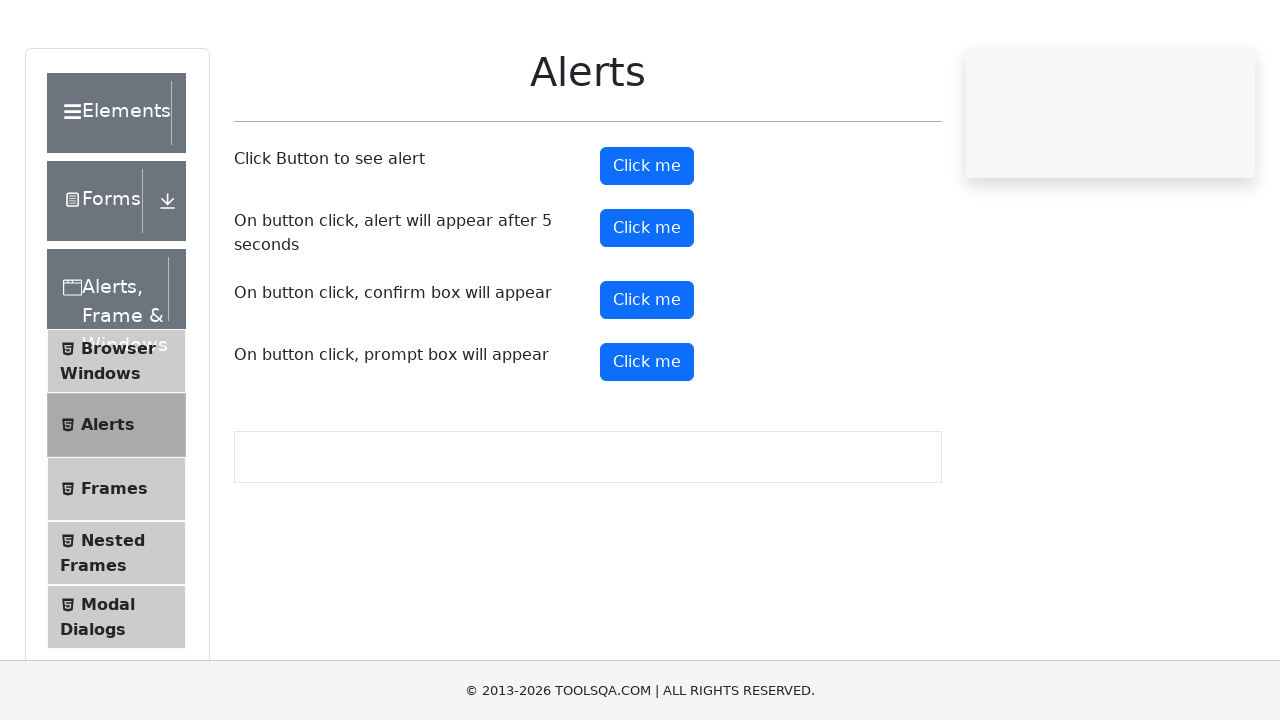

Clicked confirm button to trigger confirm dialog at (647, 376) on #confirmButton
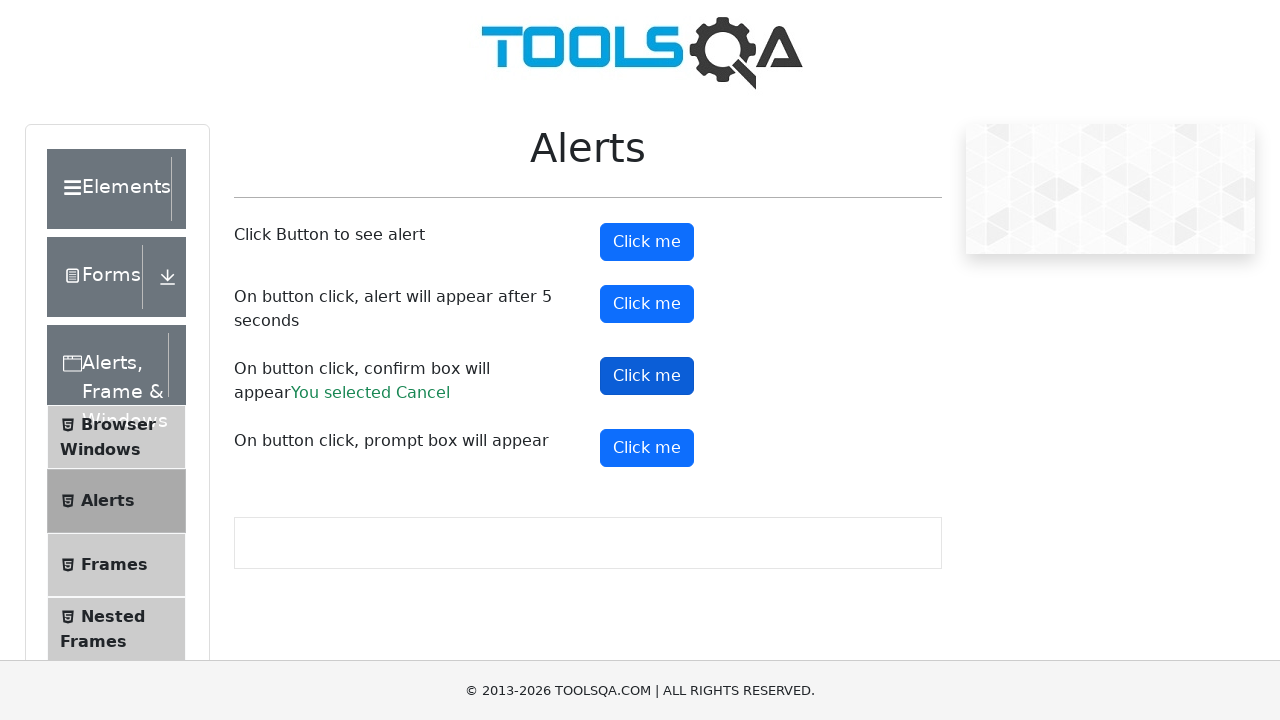

Set up dialog handler to dismiss confirm dialog
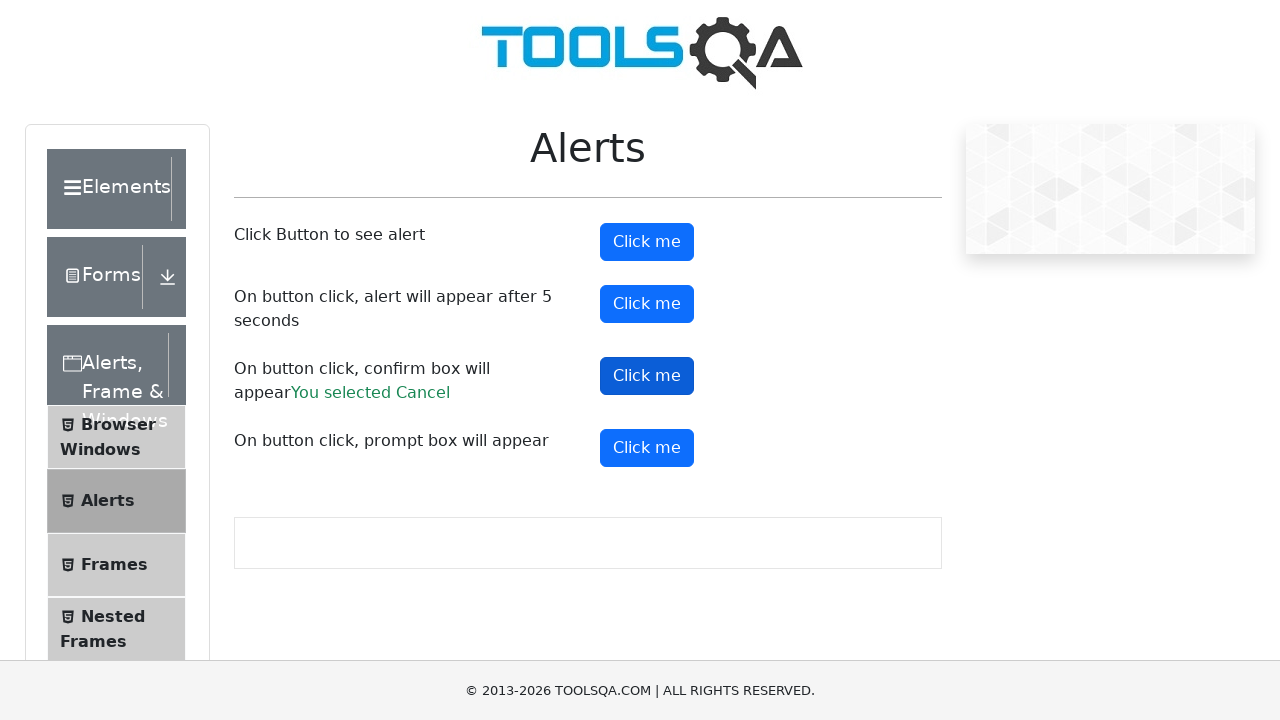

Confirmed dialog result text appeared after dismissing dialog
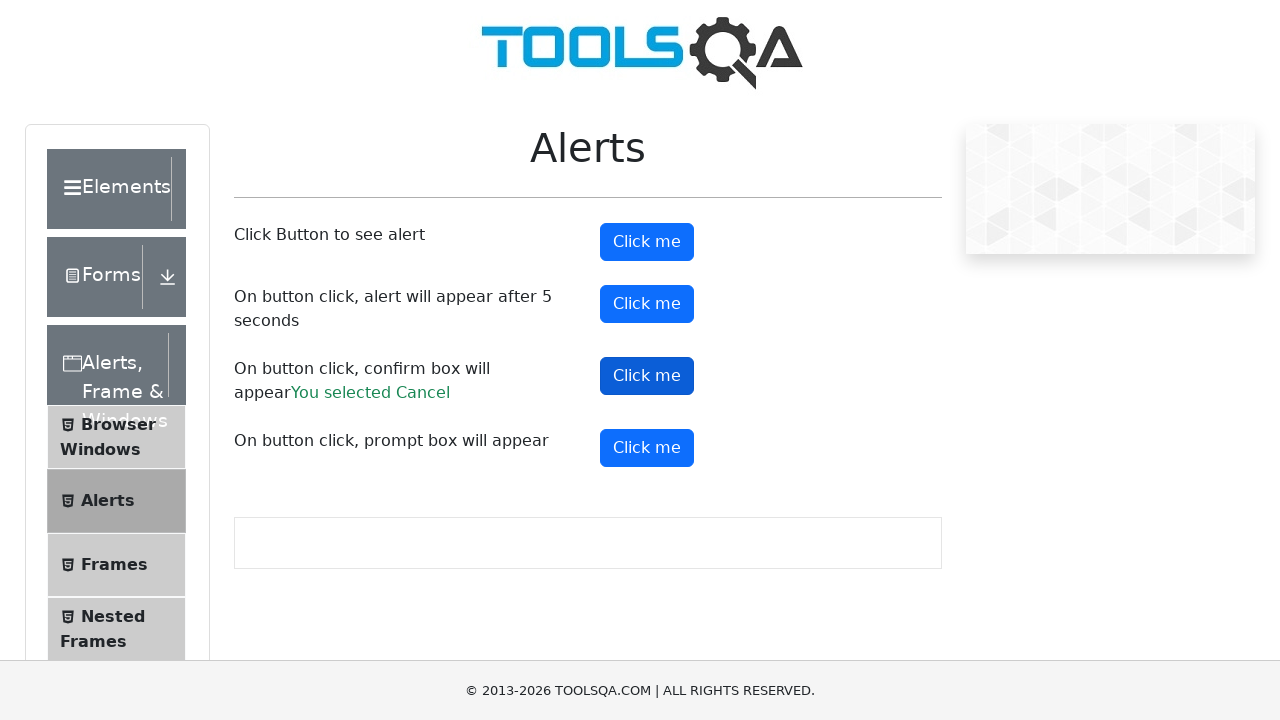

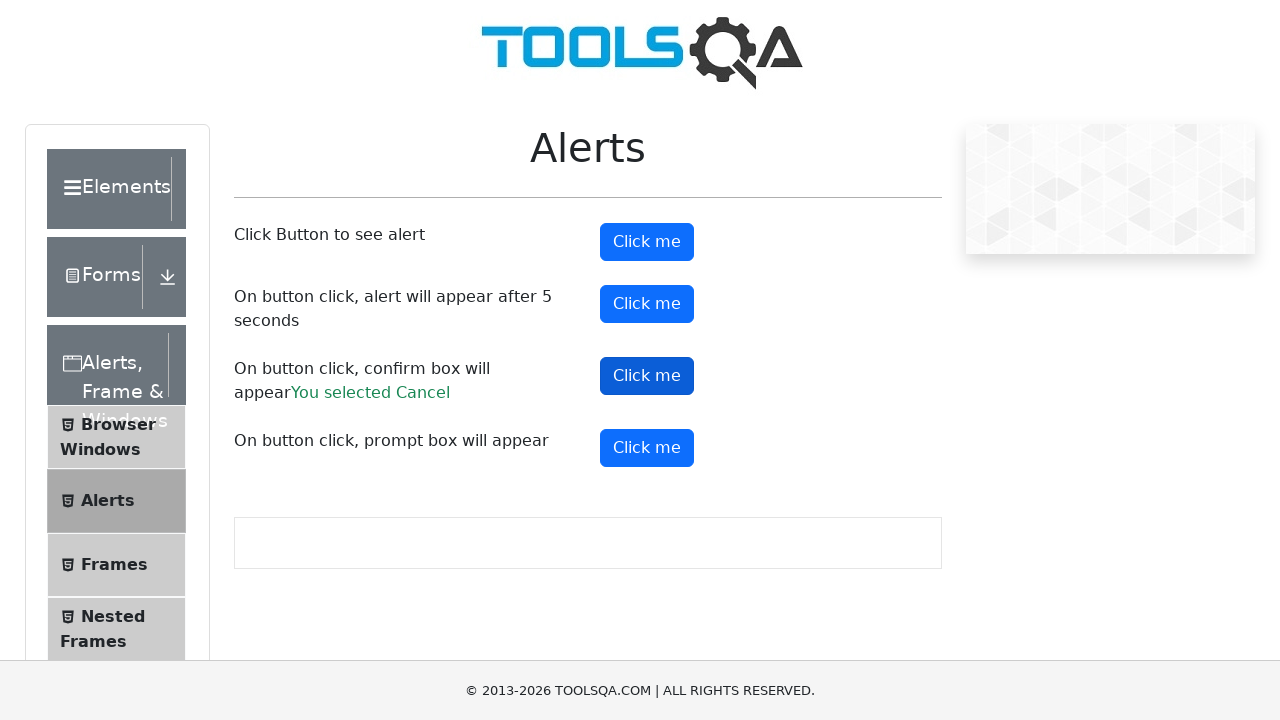